Tests email subscription form by filling in an email address and clicking submit

Starting URL: https://chadd.org/for-adults/overview/

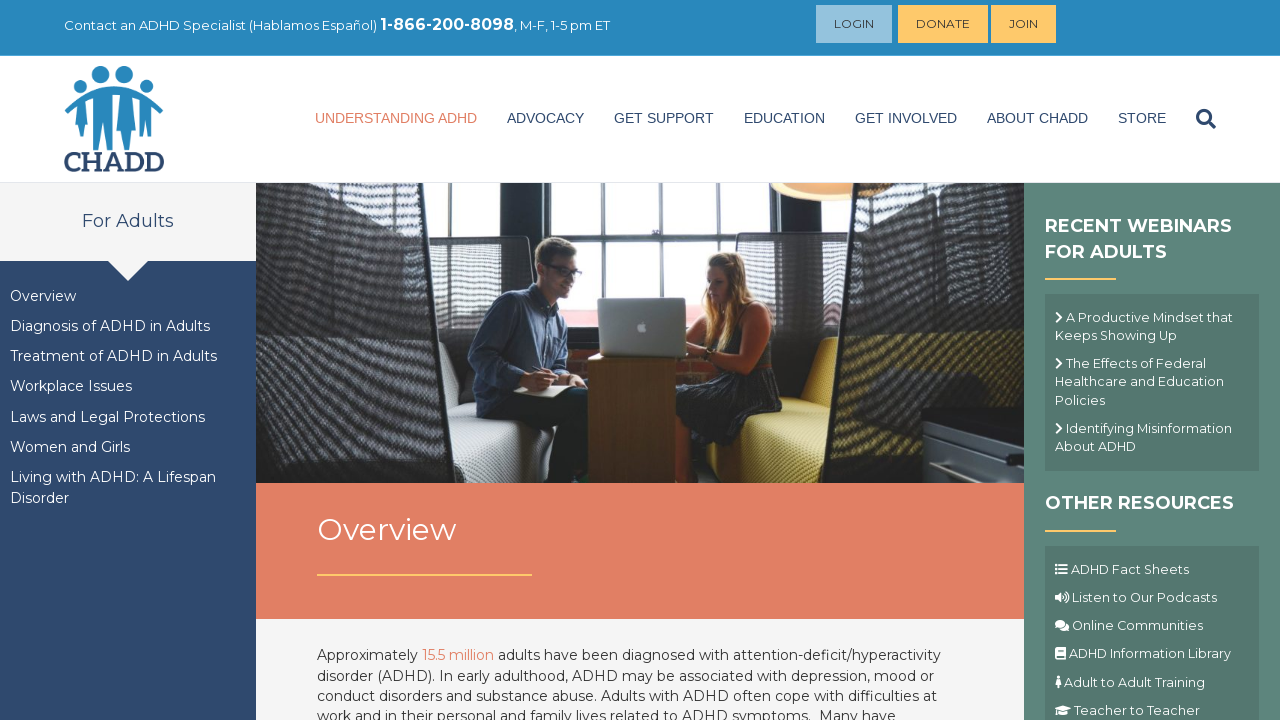

Navigated to https://chadd.org/for-adults/overview/
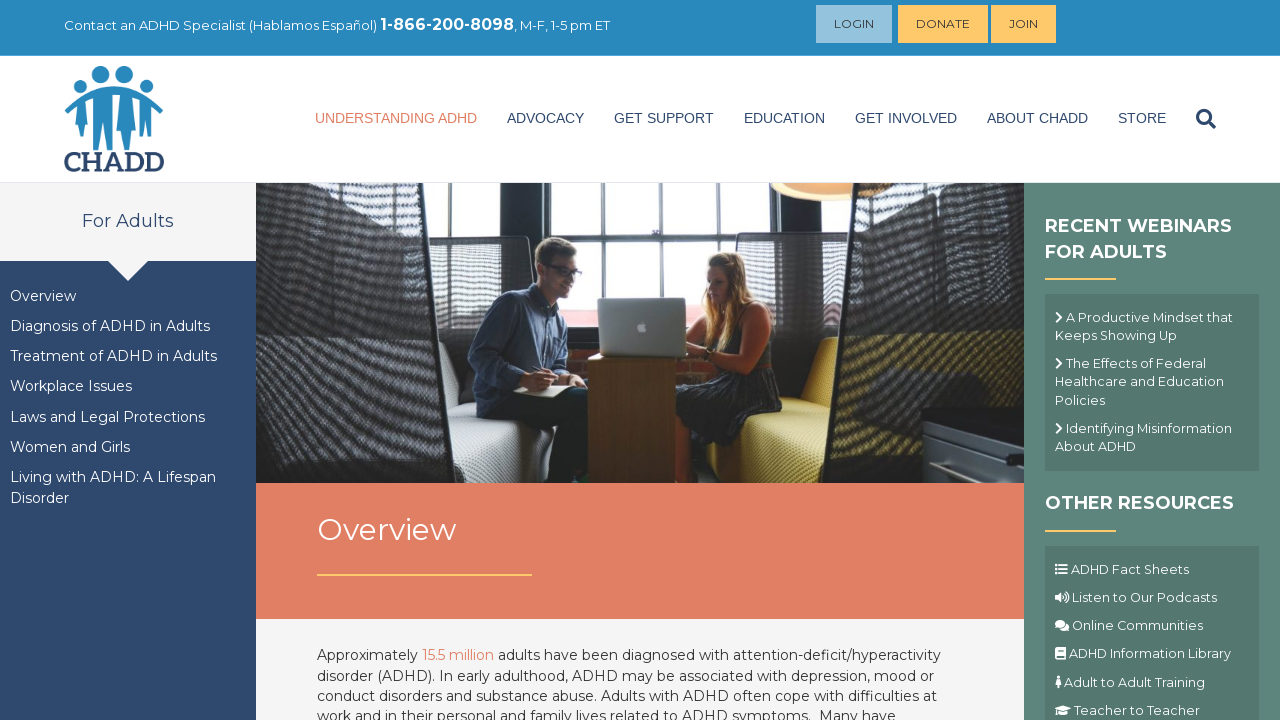

Filled email field with 'testuser847@example.com' on input[name='EMAIL']
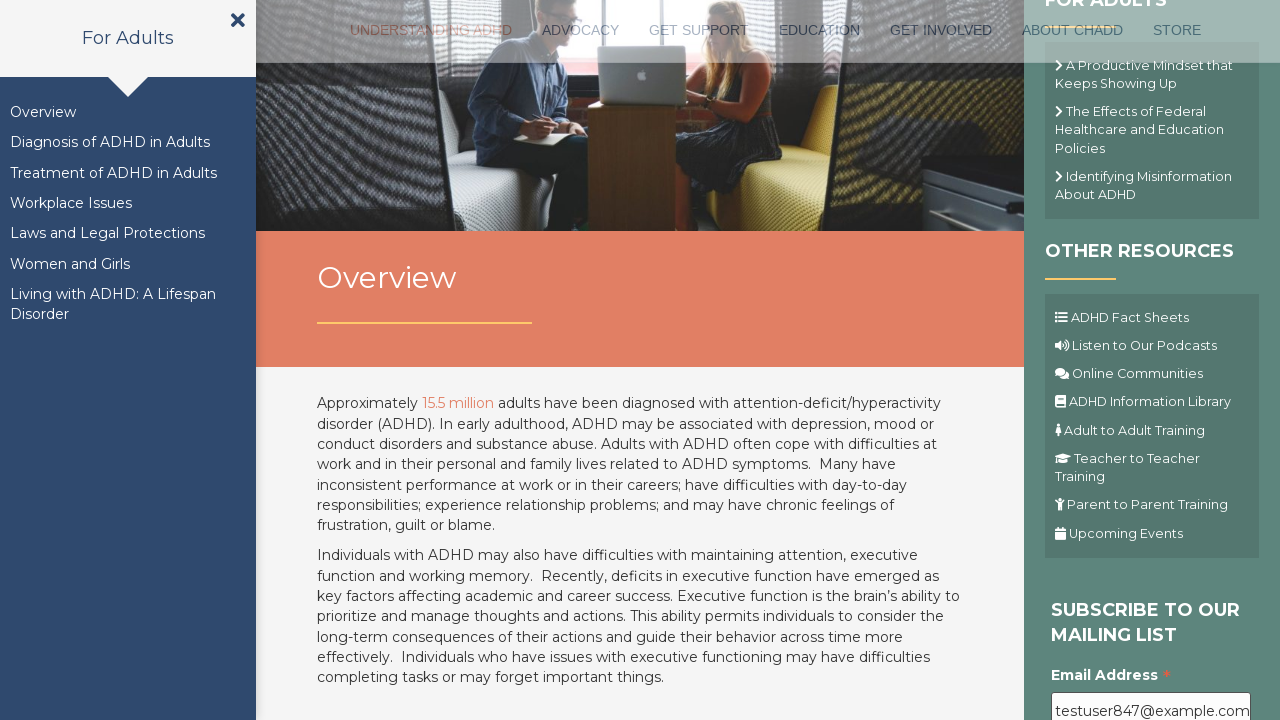

Clicked submit button to subscribe to email at (1111, 361) on .button
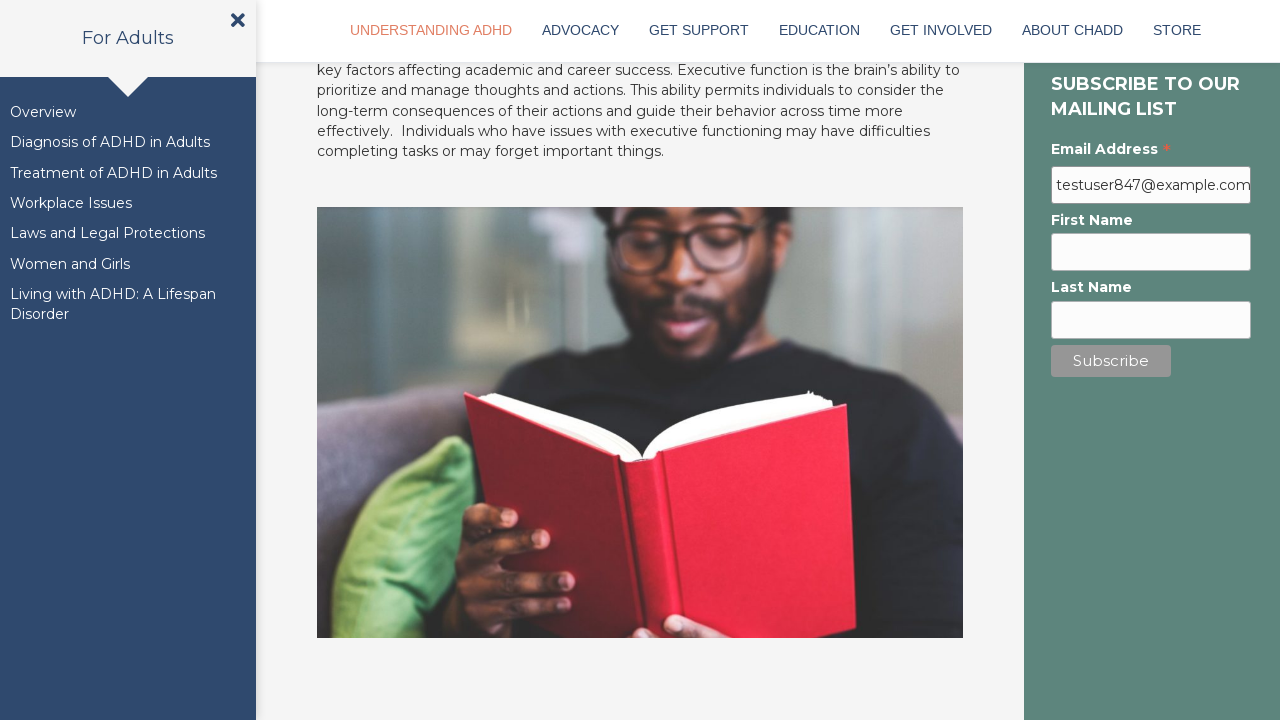

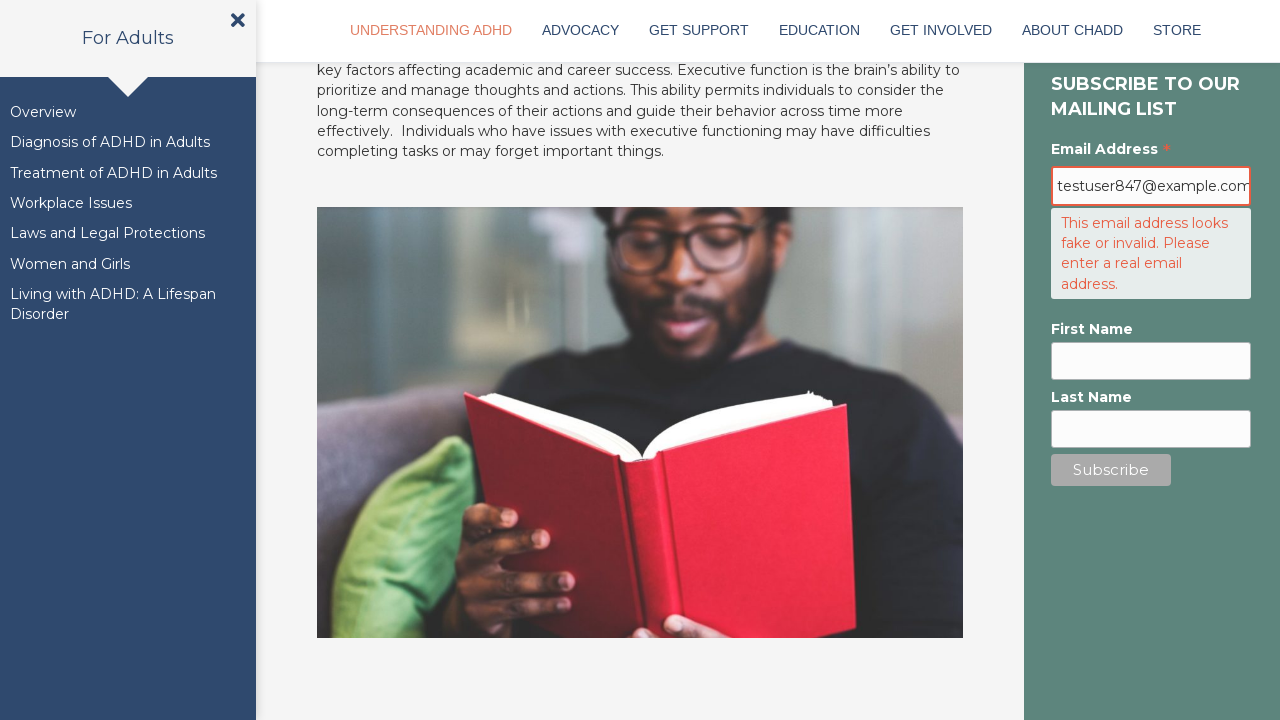